Tests selecting Option 2 from a dropdown menu using visible text and verifies the selection

Starting URL: https://the-internet.herokuapp.com/dropdown

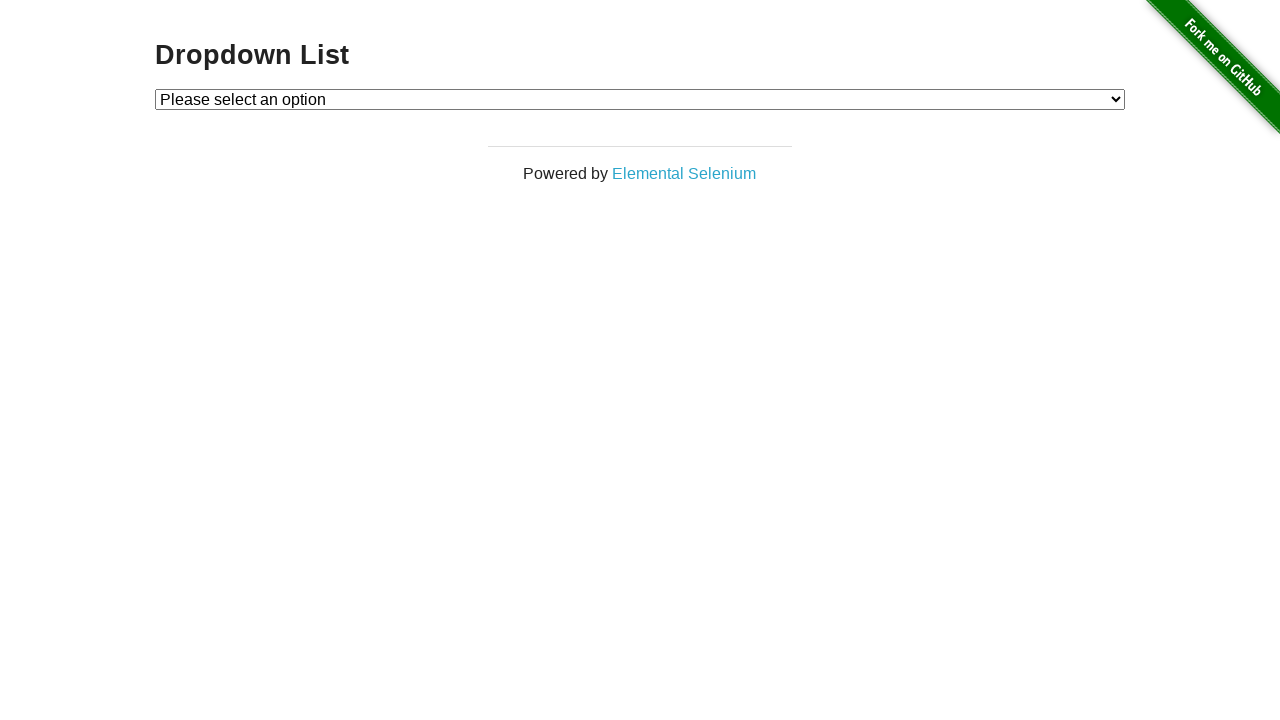

Navigated to dropdown menu page
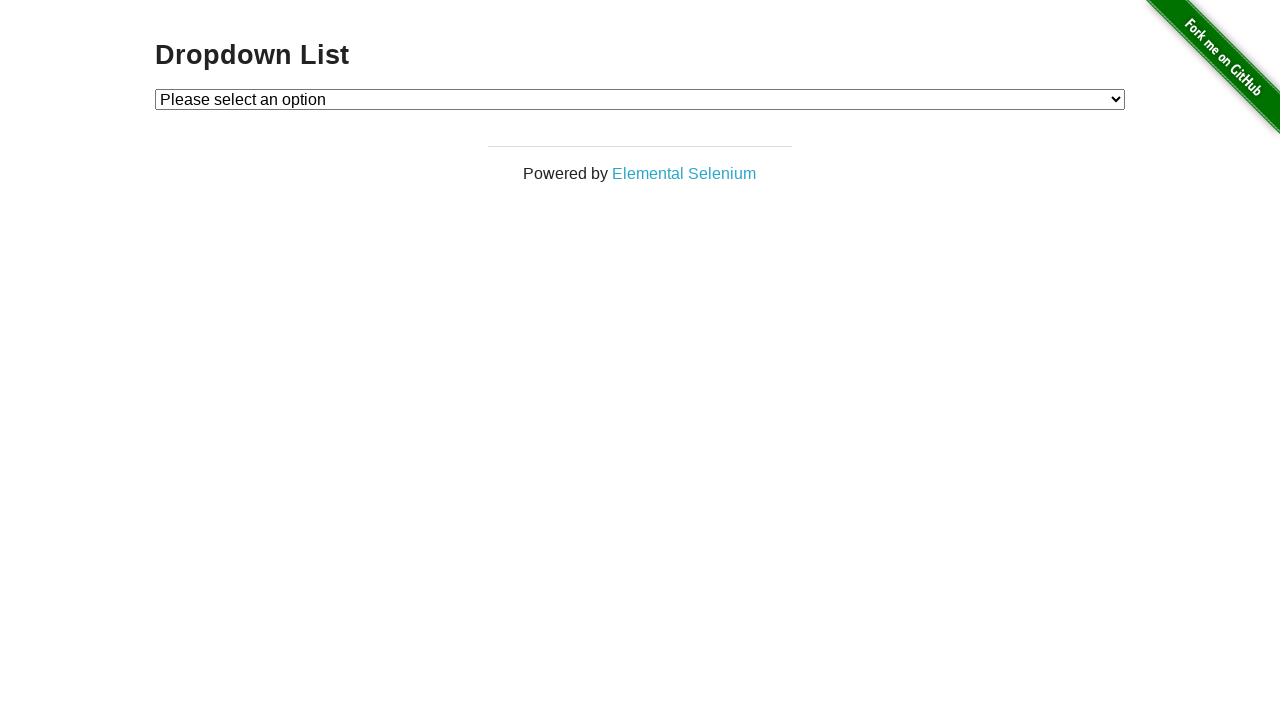

Selected Option 2 from dropdown menu using visible text on #dropdown
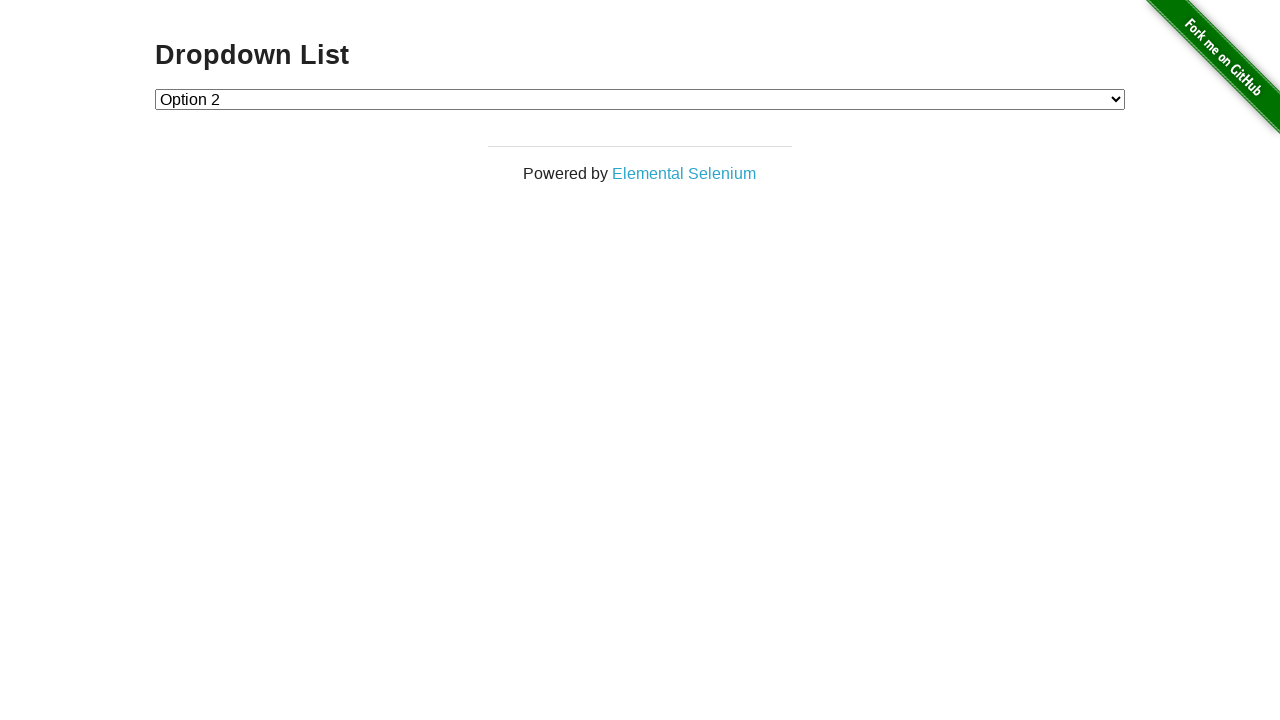

Retrieved selected option text from dropdown
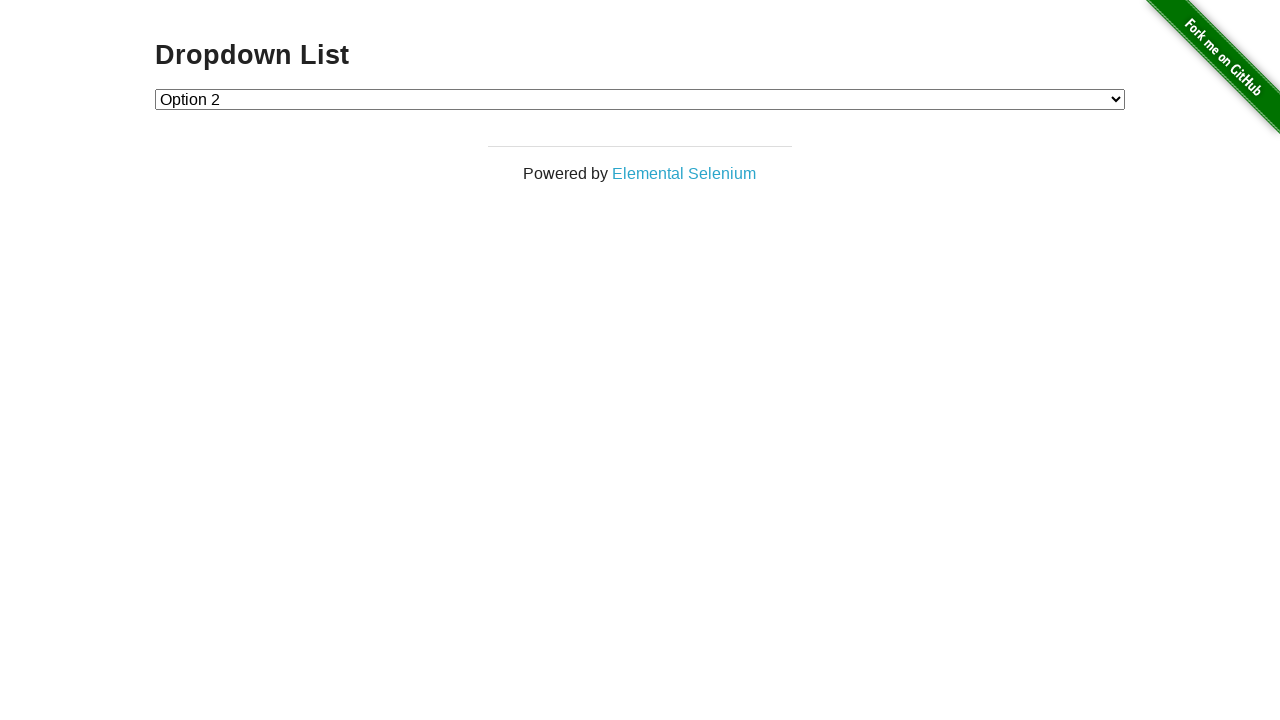

Verified that Option 2 is correctly selected in dropdown
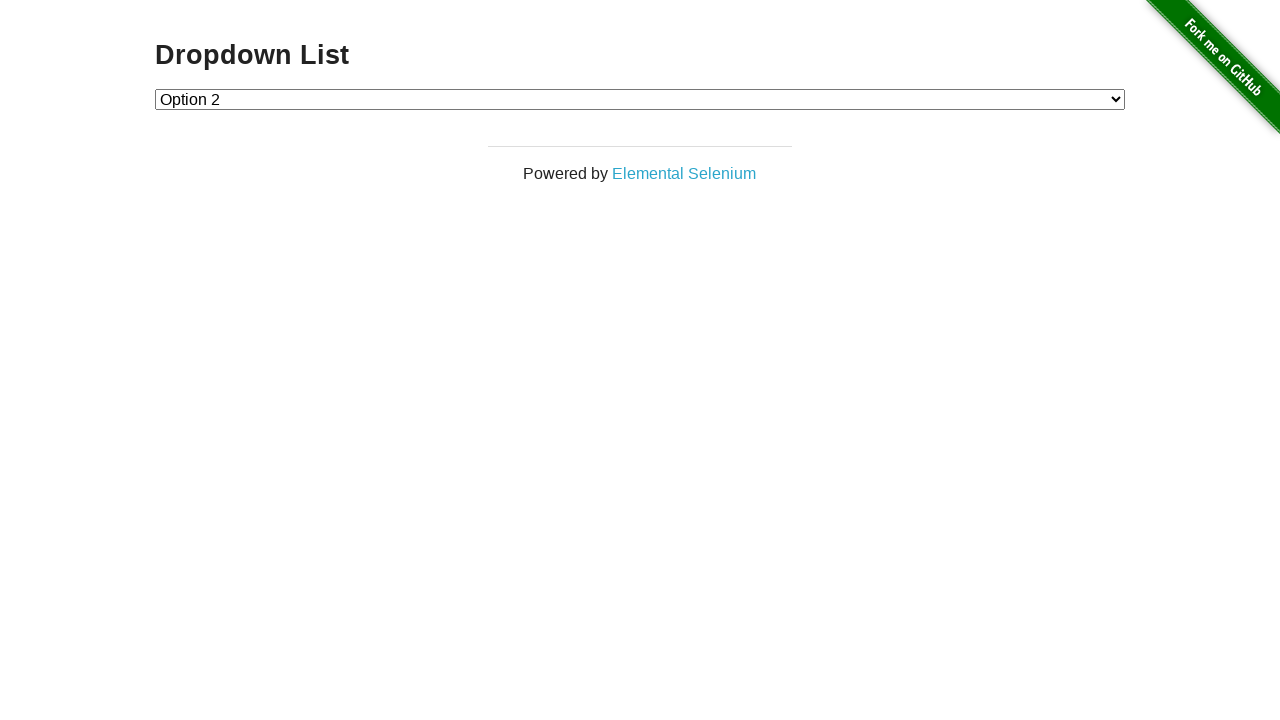

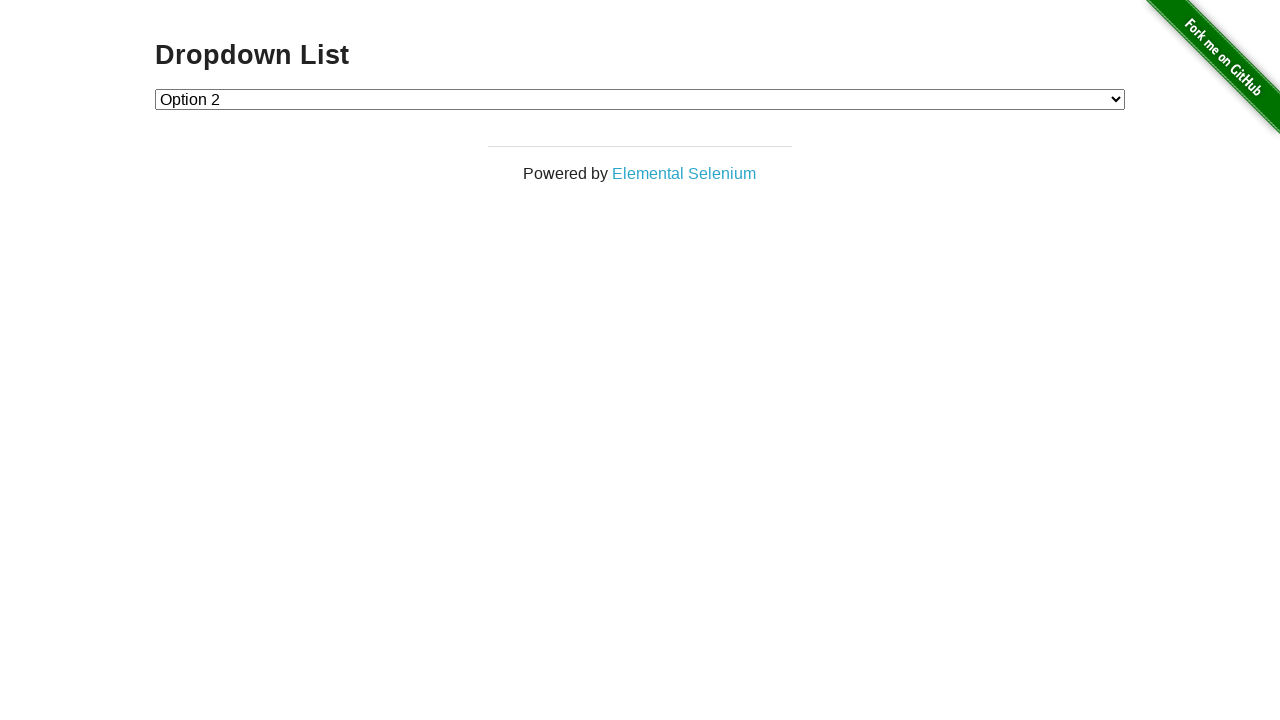